Tests navigation to the Checkboxes page and verifies there are two checkbox elements

Starting URL: https://the-internet.herokuapp.com/

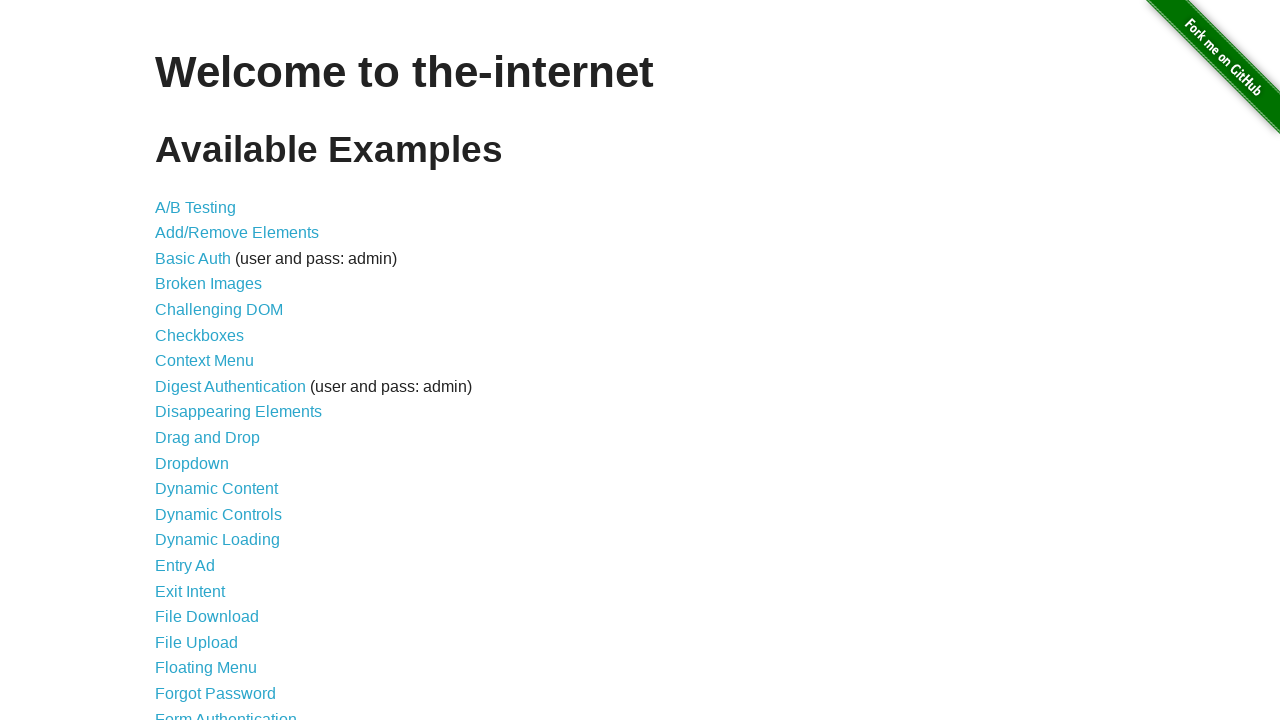

Clicked on Checkboxes link to navigate to the Checkboxes page at (200, 335) on a[href='/checkboxes']
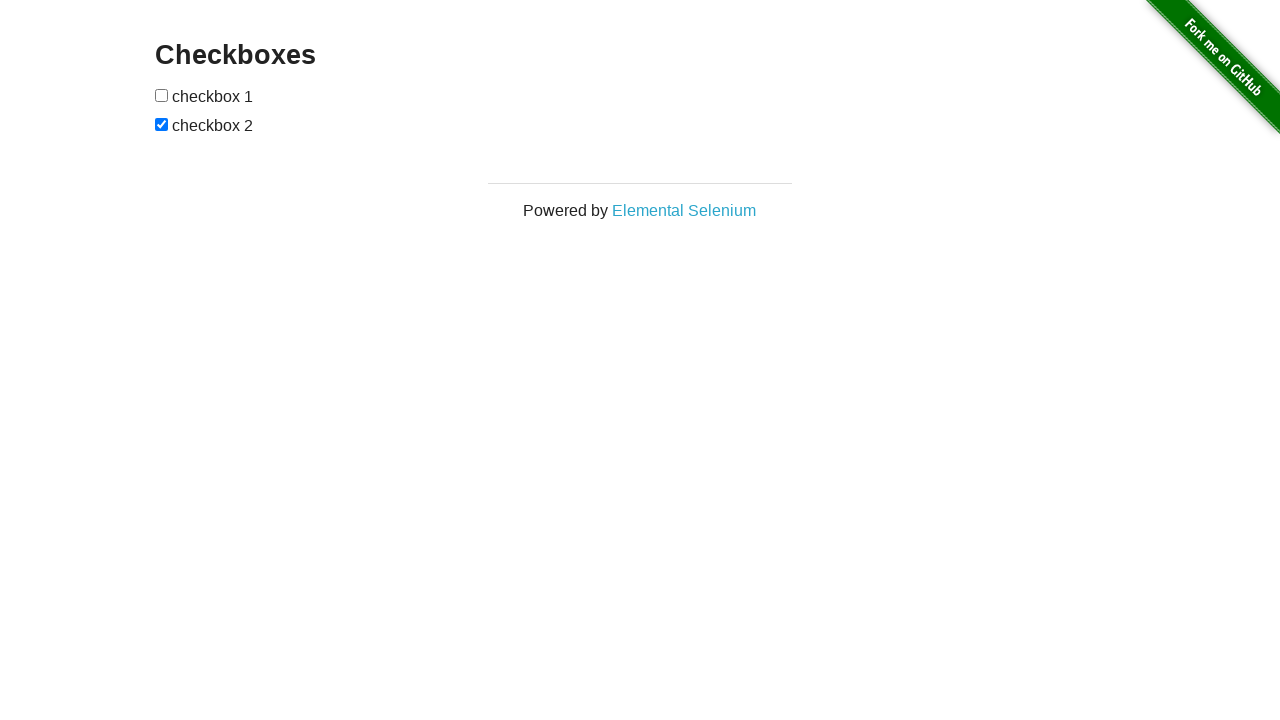

Waited for page heading (h3) to load
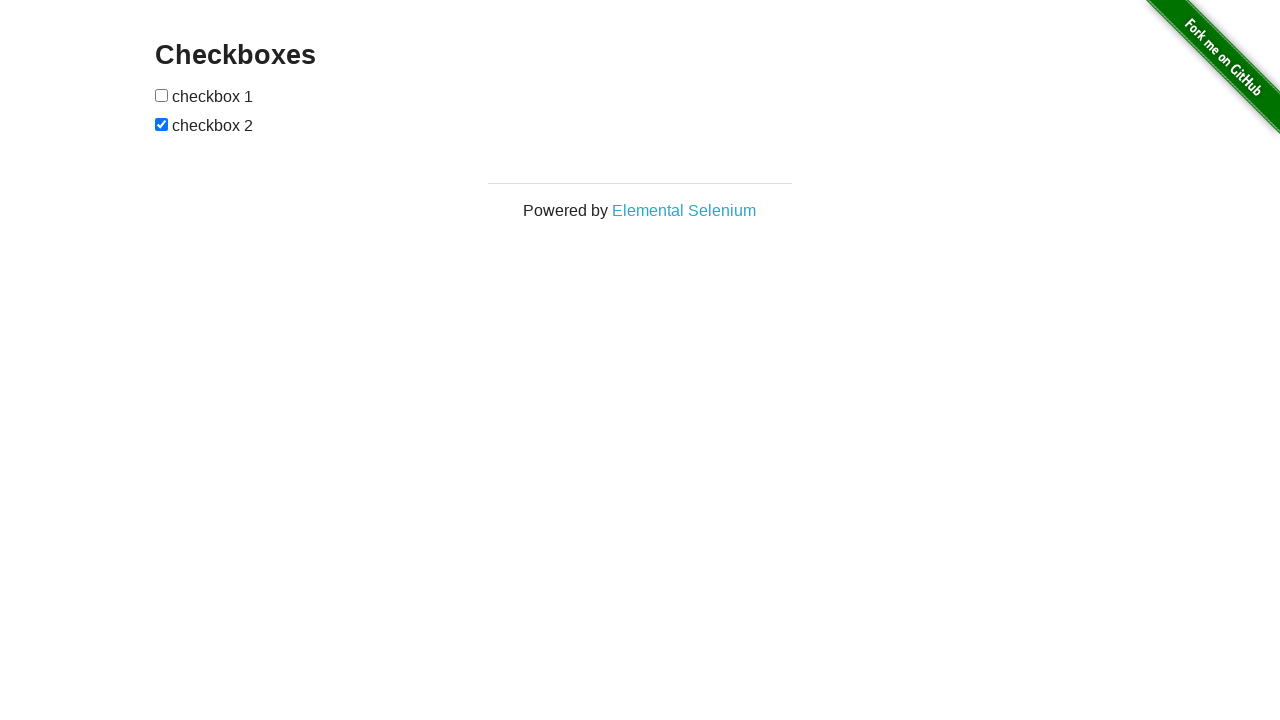

Retrieved page heading text: 'Checkboxes'
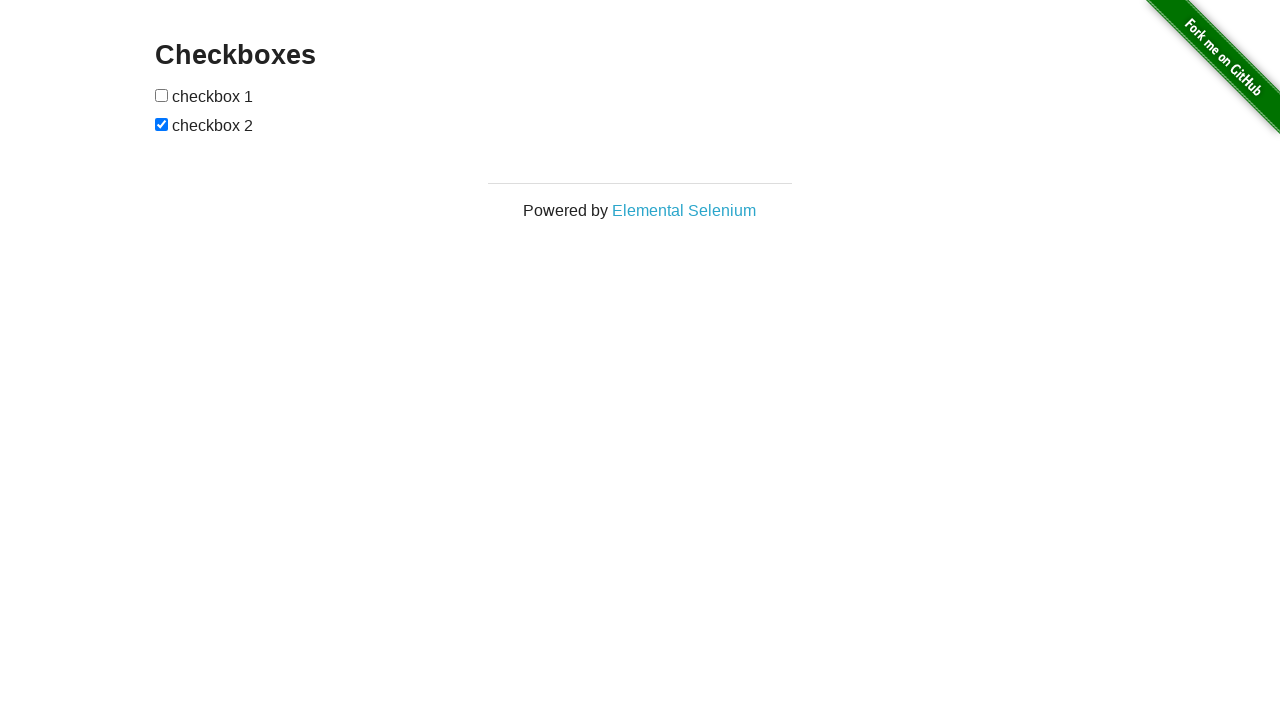

Verified page heading equals 'Checkboxes'
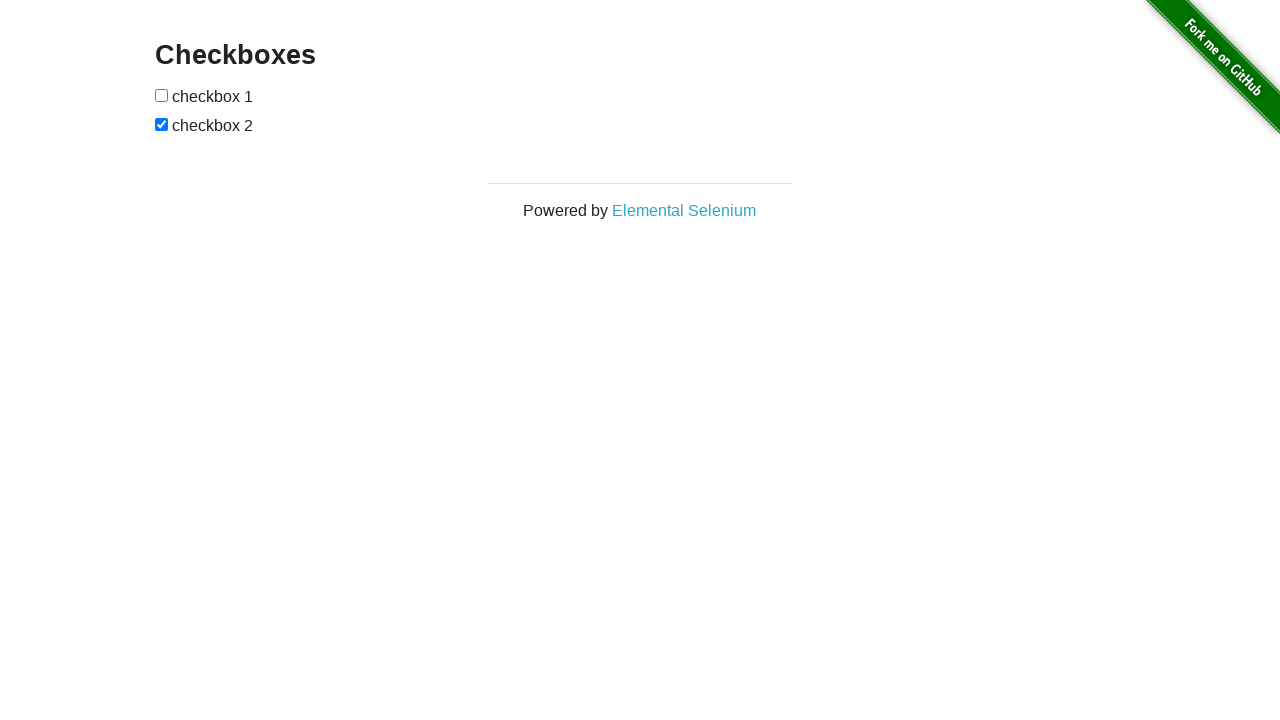

Located all checkbox elements on the page
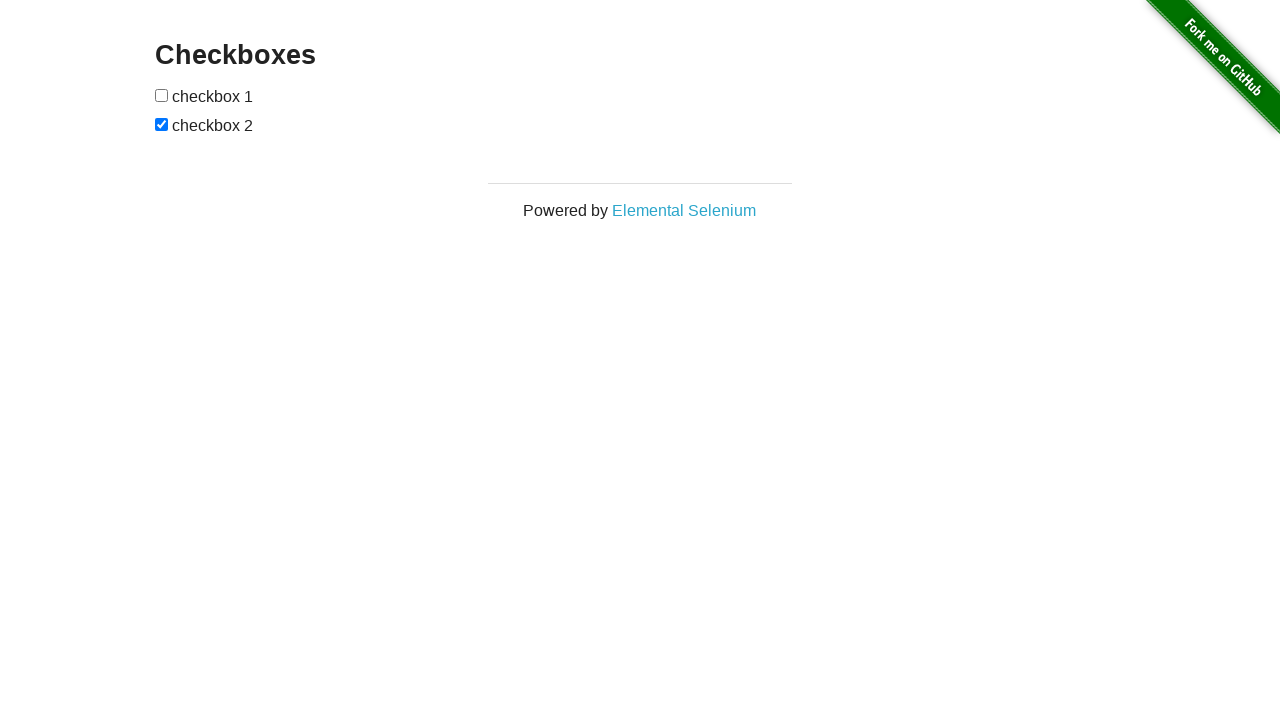

Verified that there are exactly 2 checkbox elements
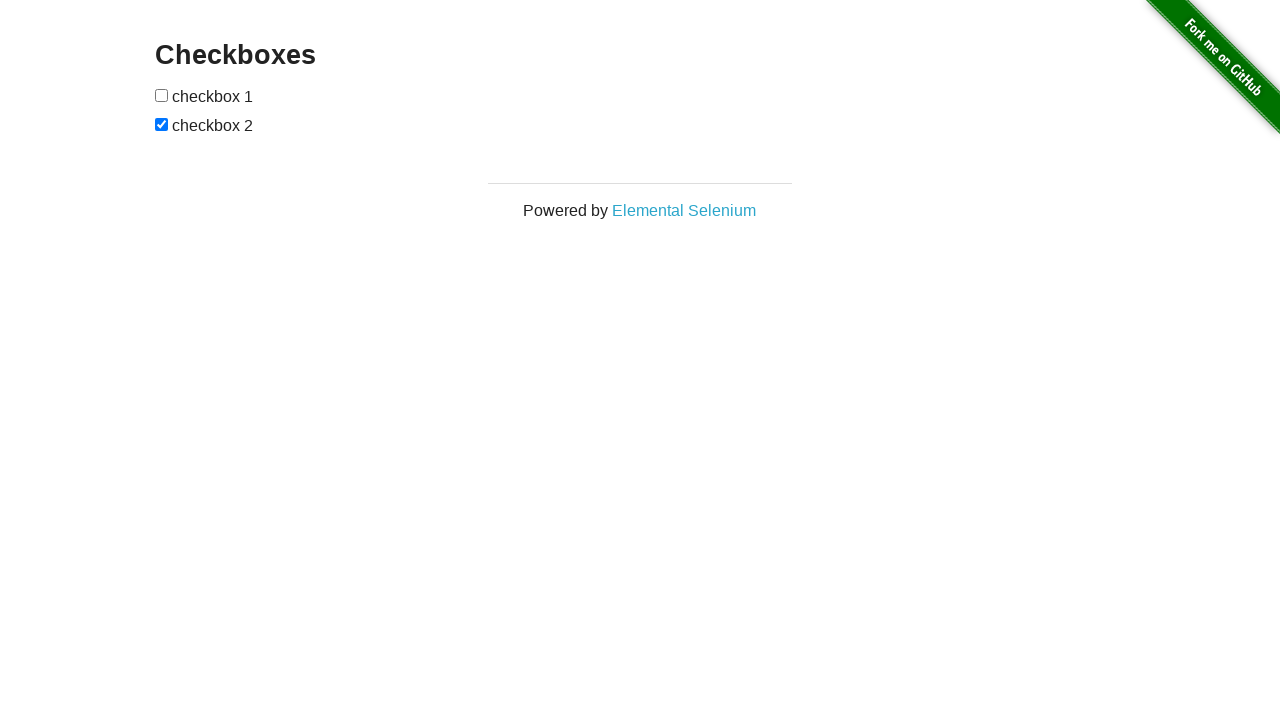

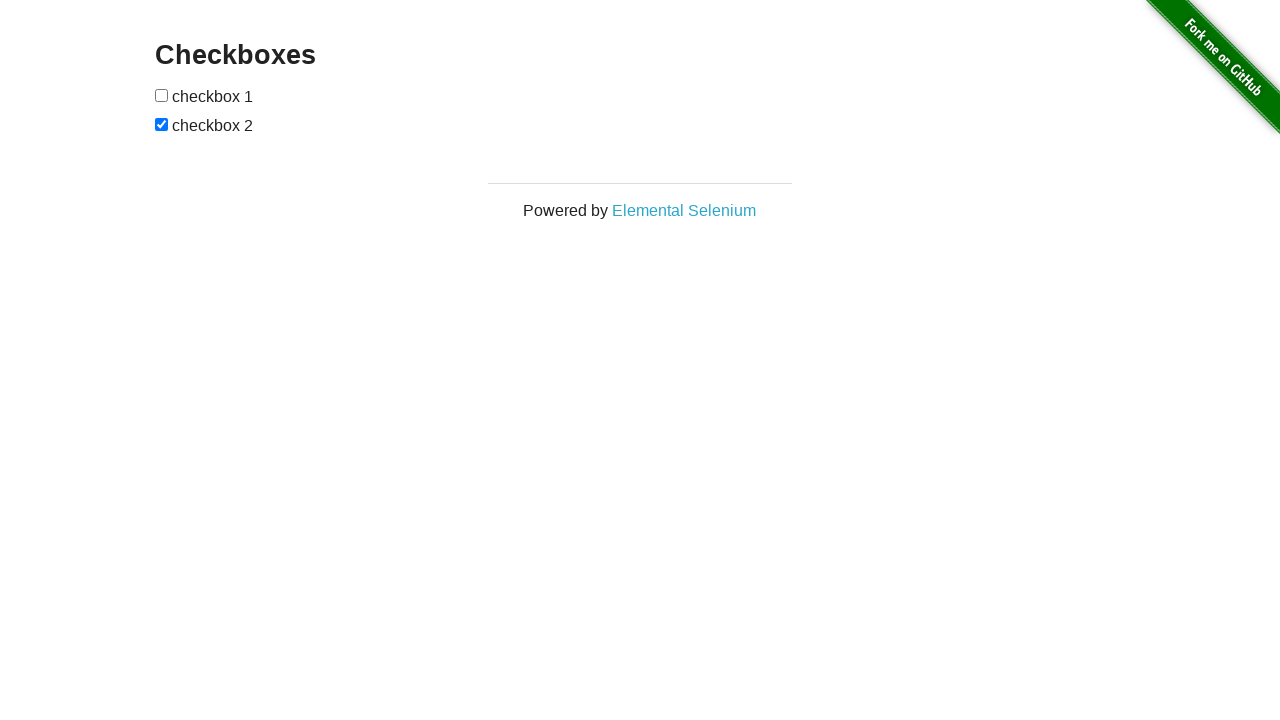